Tests drag and drop functionality by dragging a draggable element onto a droppable target on the jQuery UI demo page

Starting URL: https://jqueryui.com/resources/demos/droppable/default.html

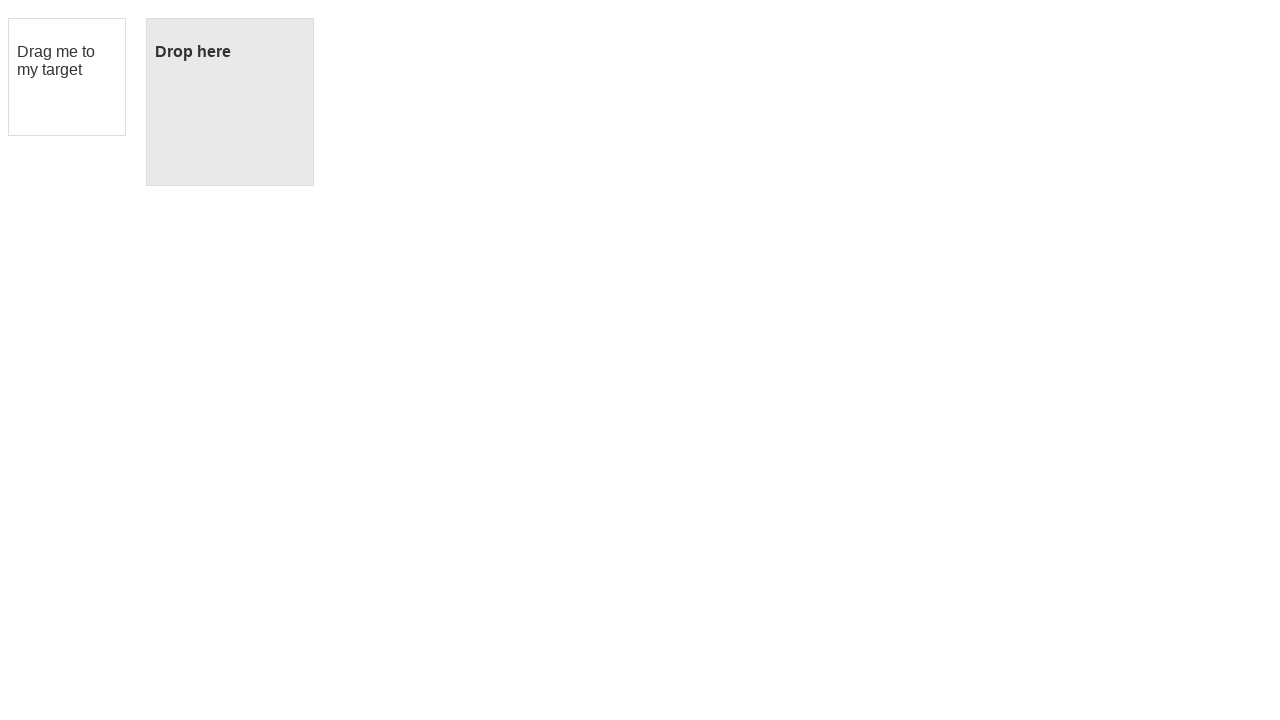

Waited for draggable element to be visible
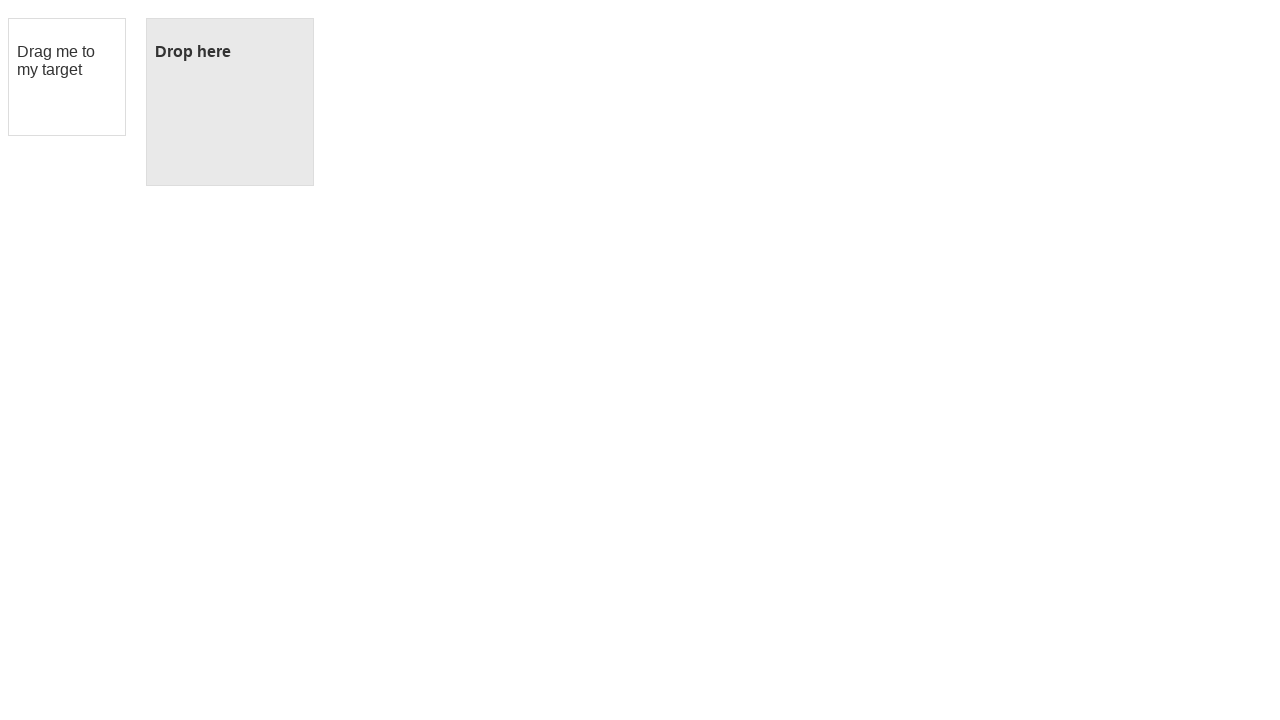

Located the draggable element
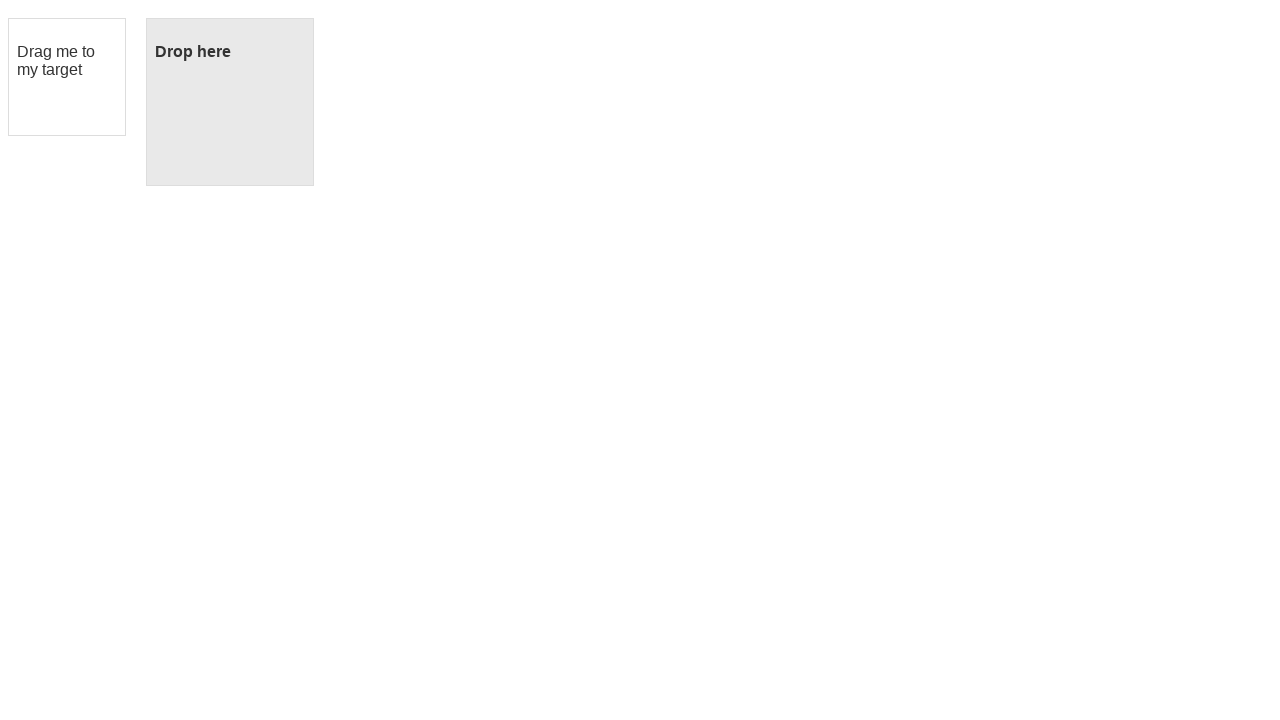

Located the droppable target element
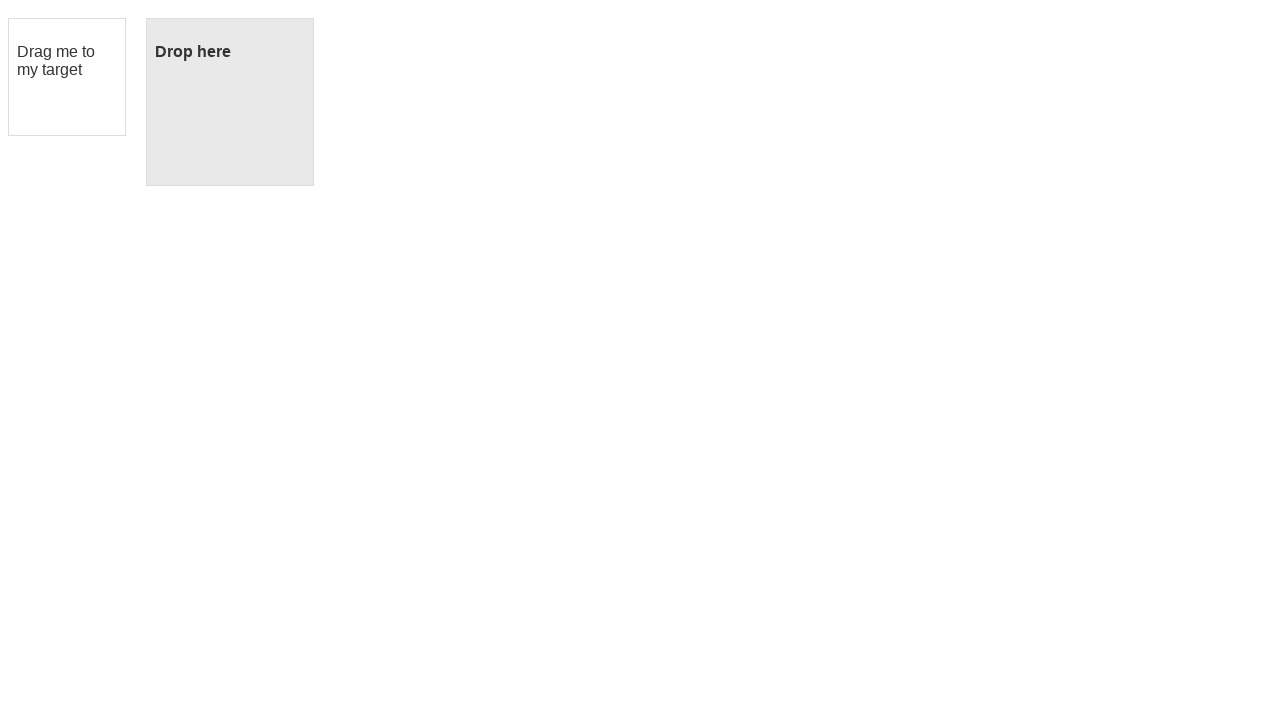

Dragged draggable element onto droppable target at (230, 102)
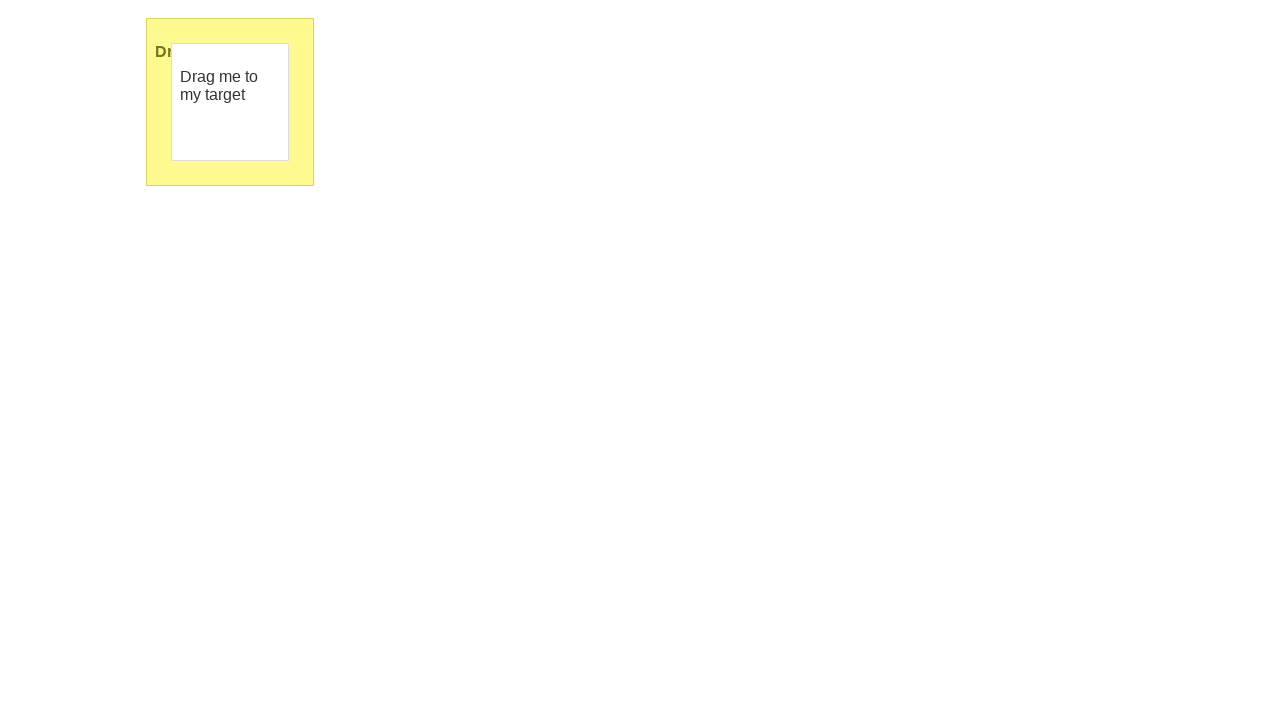

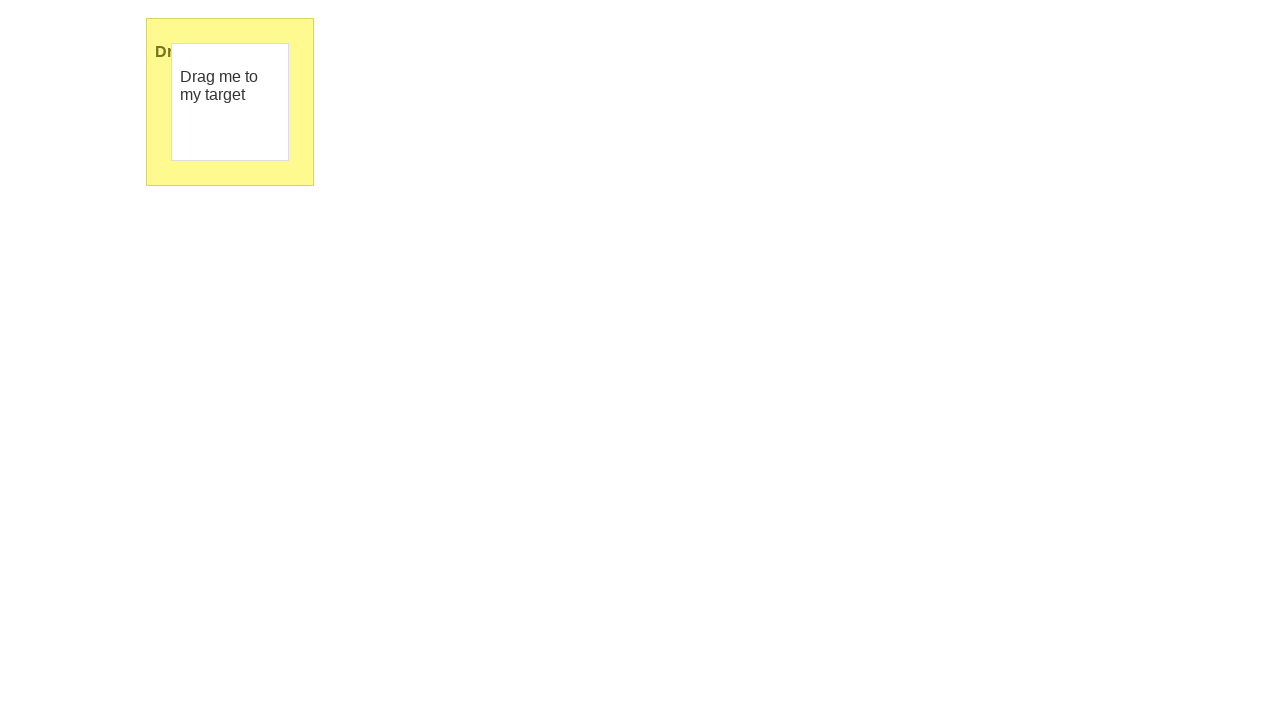